Tests navigation from DemoQA homepage to Elements section and then to Text Box page, verifying the URL ends with /text-box

Starting URL: https://demoqa.com/

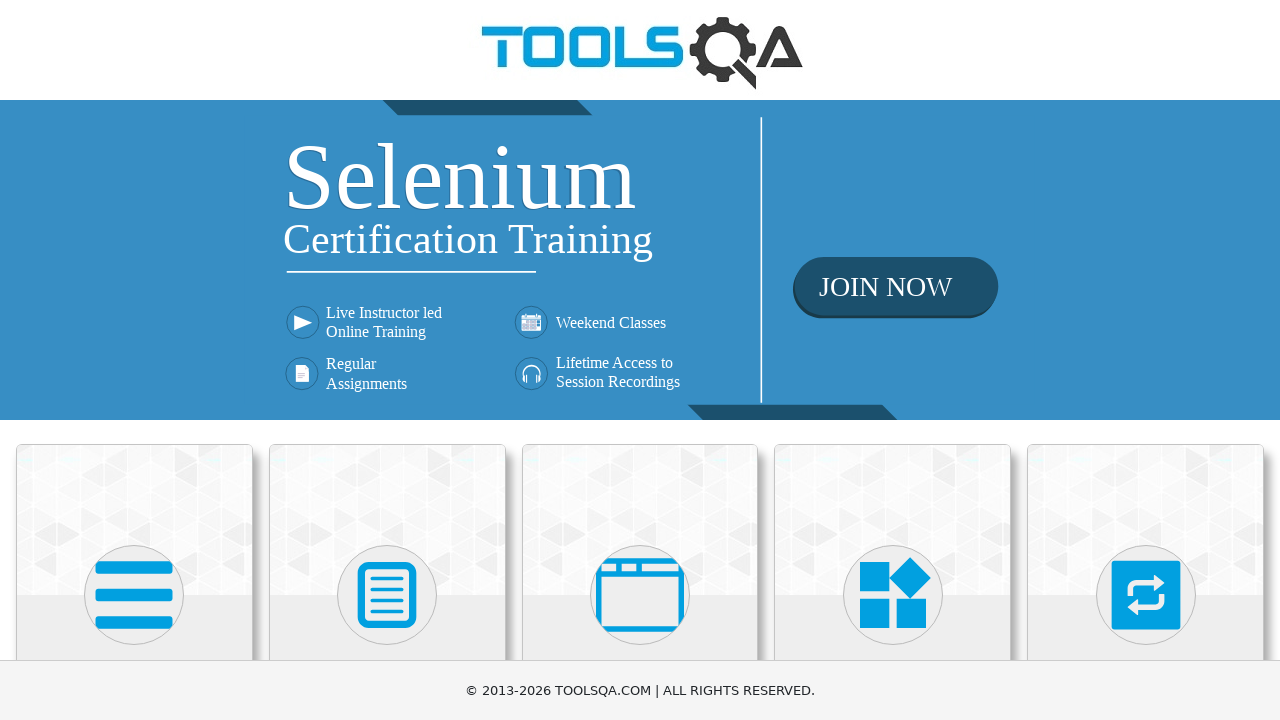

Clicked on Elements section at (134, 360) on text=Elements
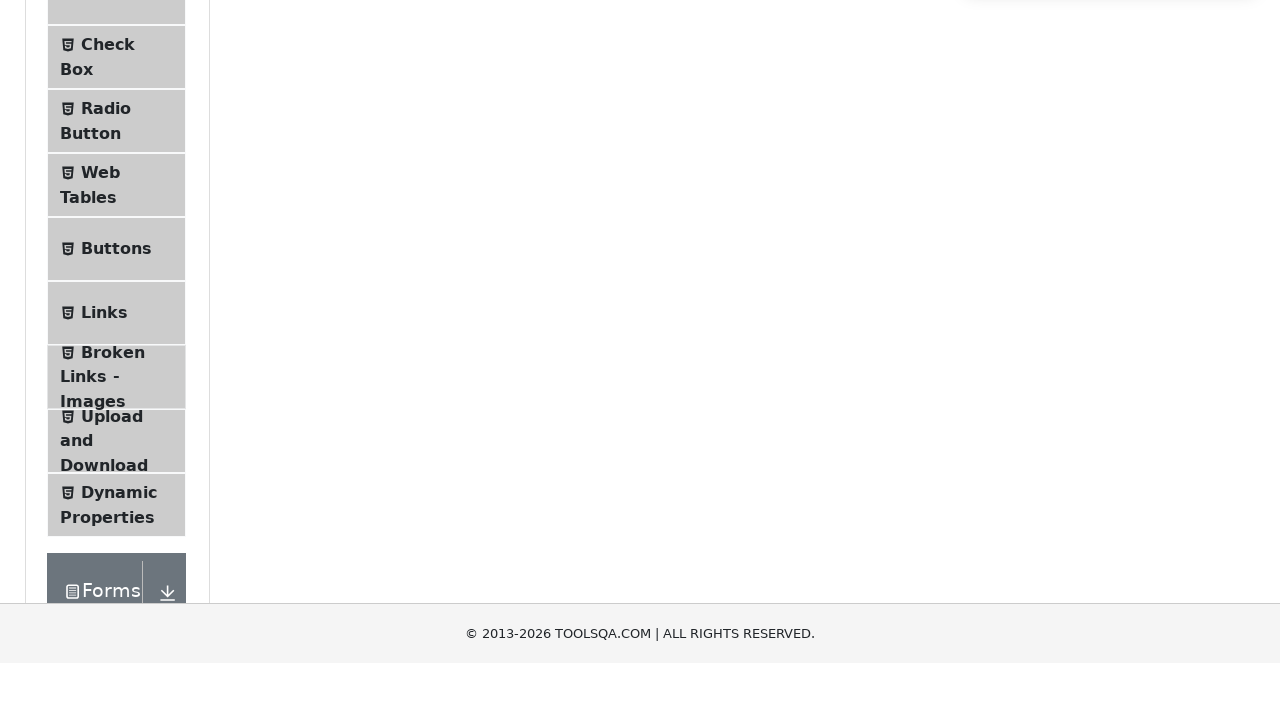

Clicked on Text Box page at (119, 261) on text=Text Box
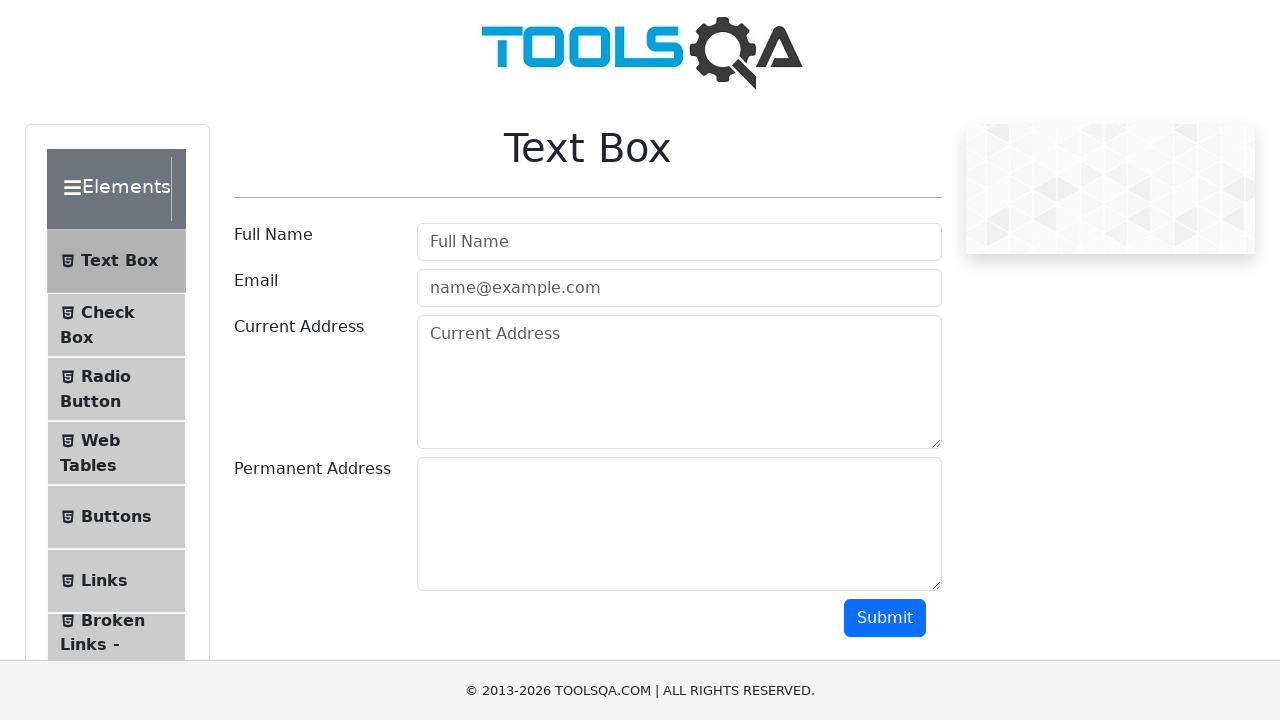

Verified navigation to Text Box page - URL ends with /text-box
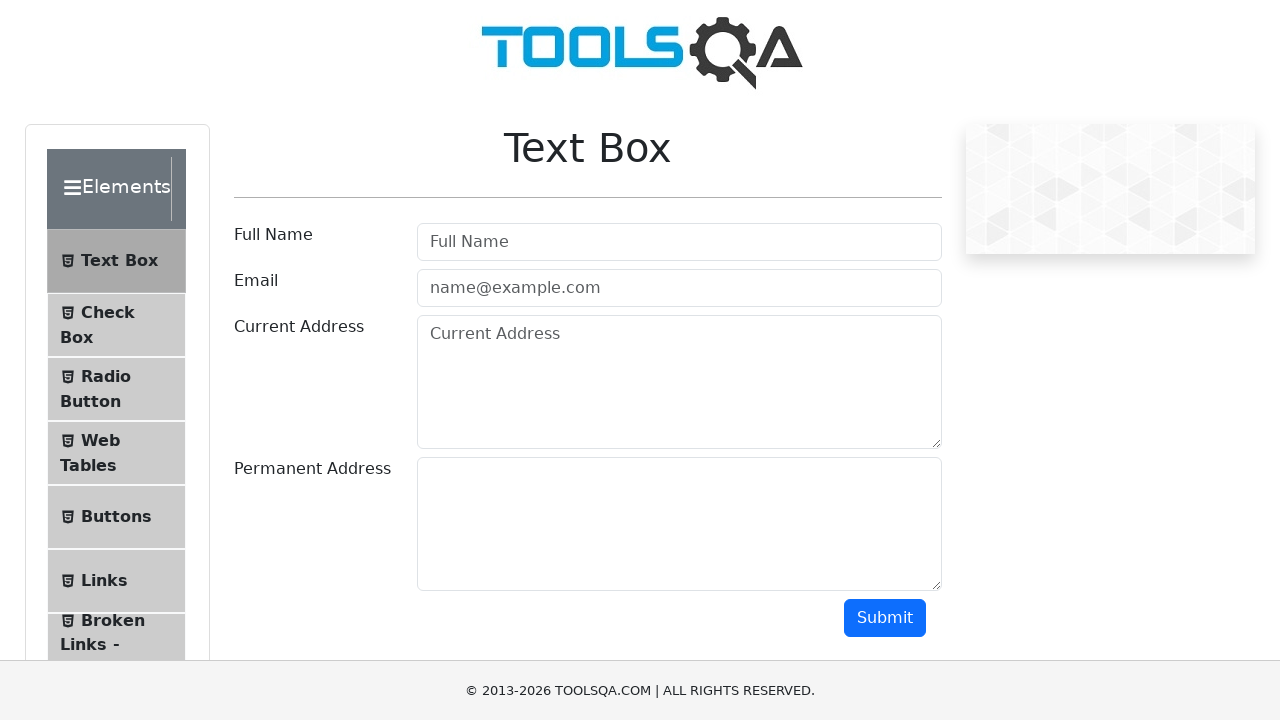

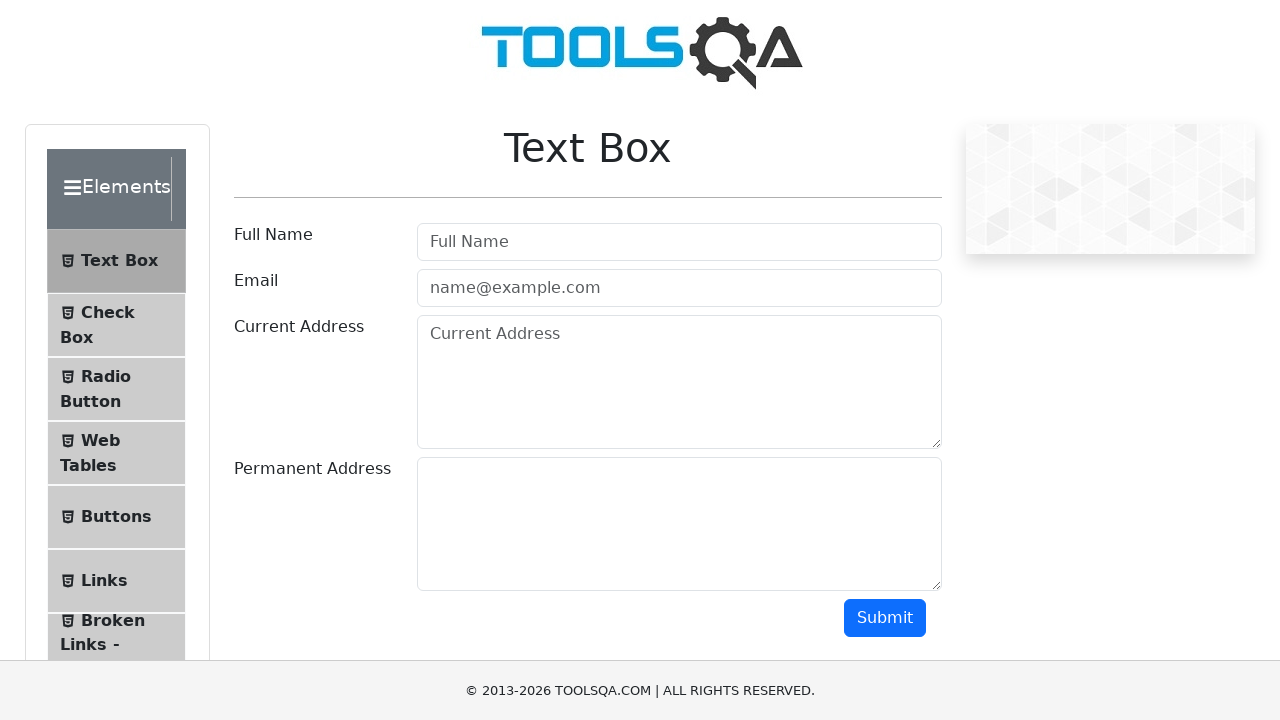